Tests that the Quizly app loads correctly on GitHub Pages by verifying the page returns a 200 status, the root element is visible, and the main heading renders.

Starting URL: https://wabbazzar.github.io/quizly

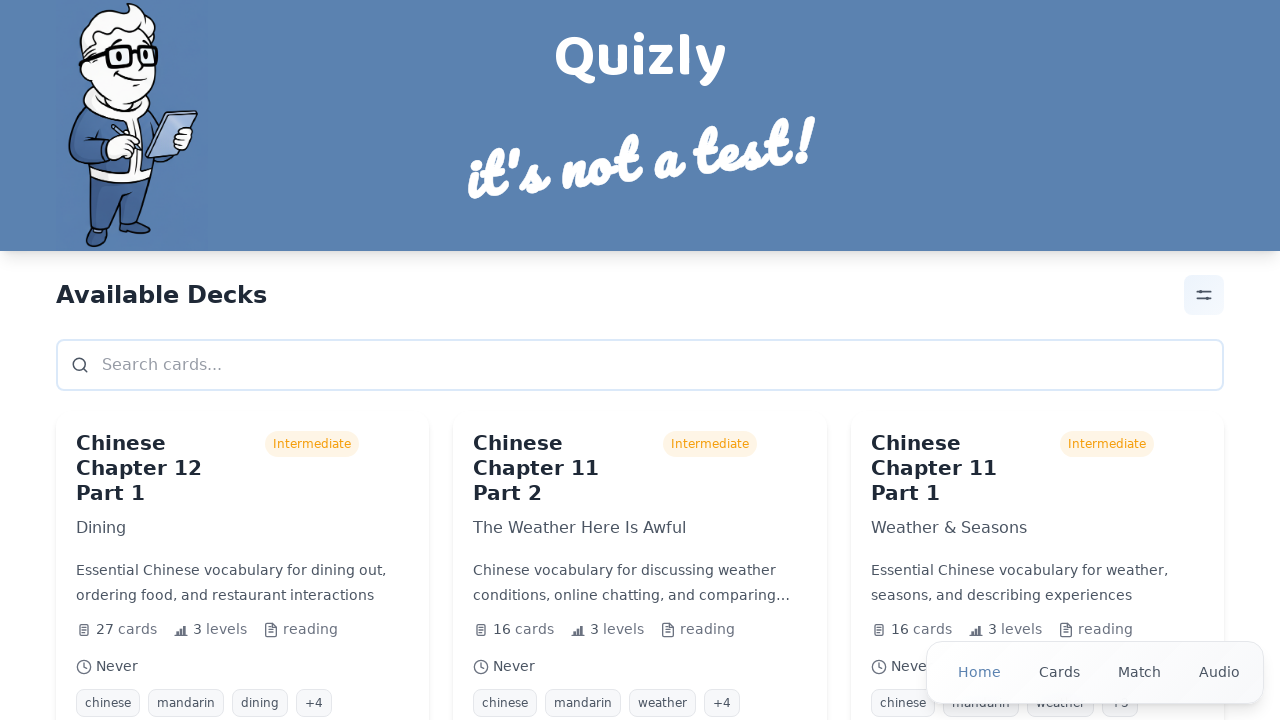

Waited for page to reach networkidle state
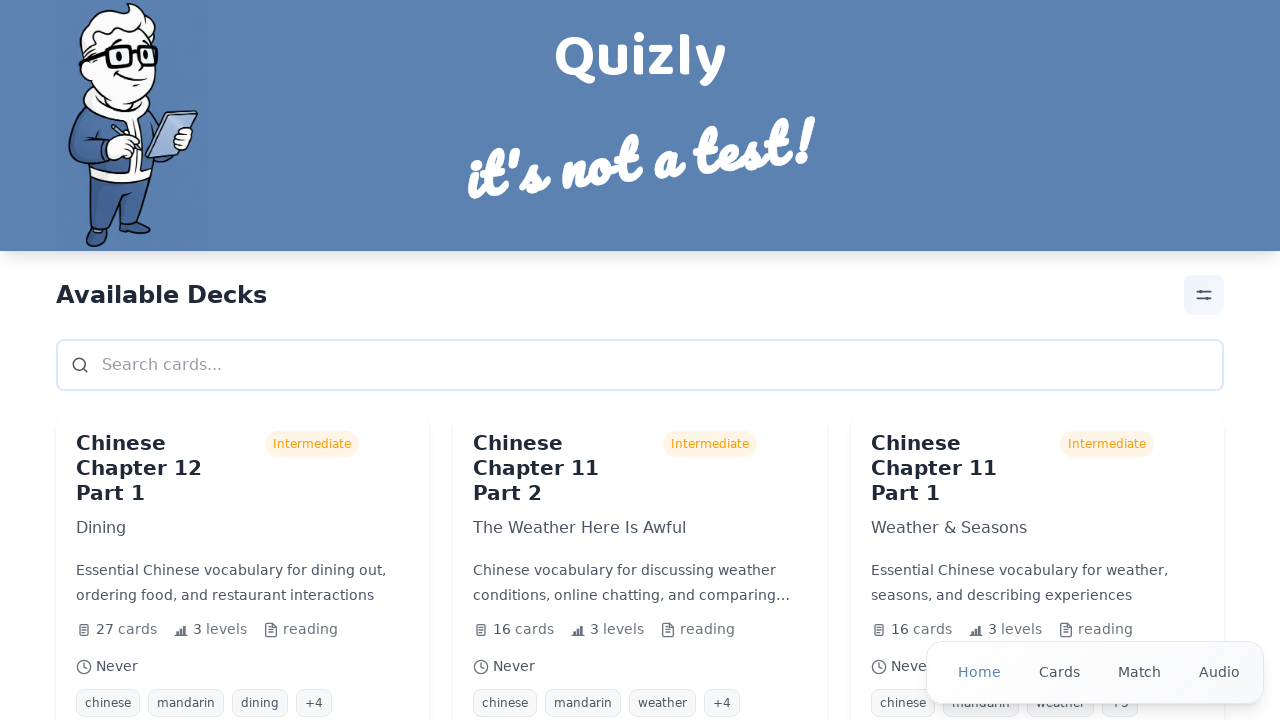

Root element (#root) is visible
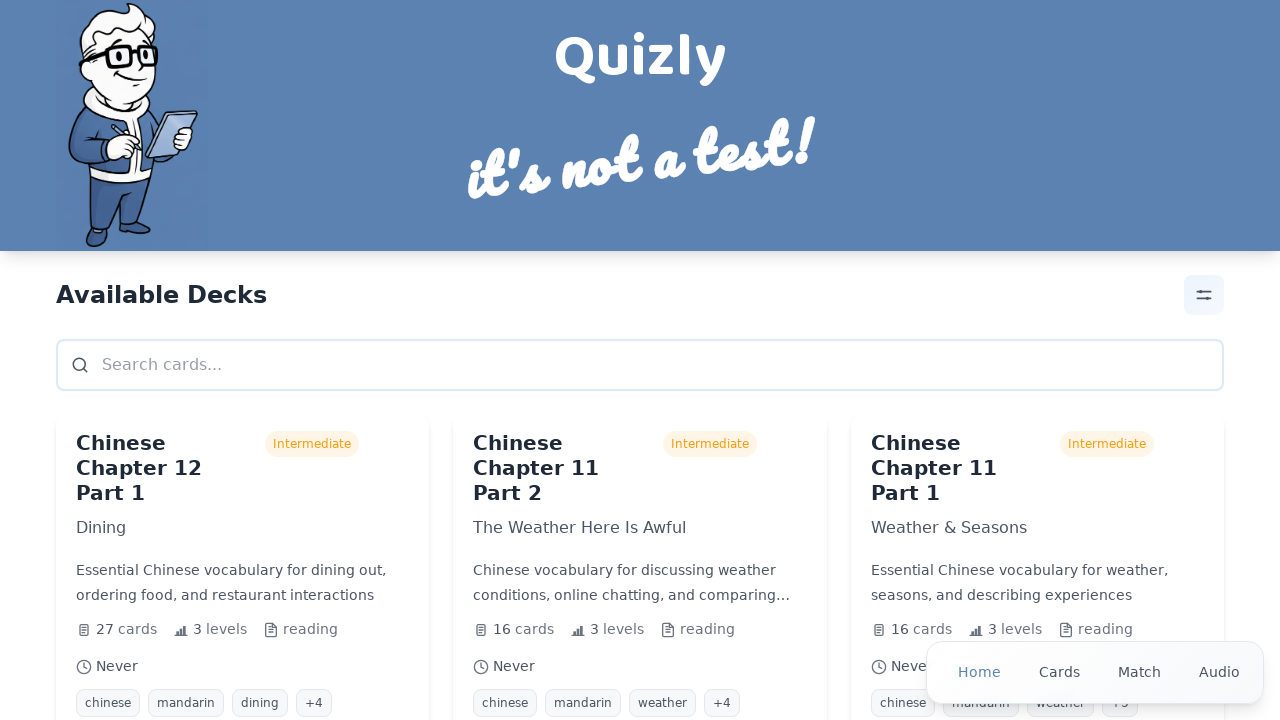

Main heading (h1) is visible
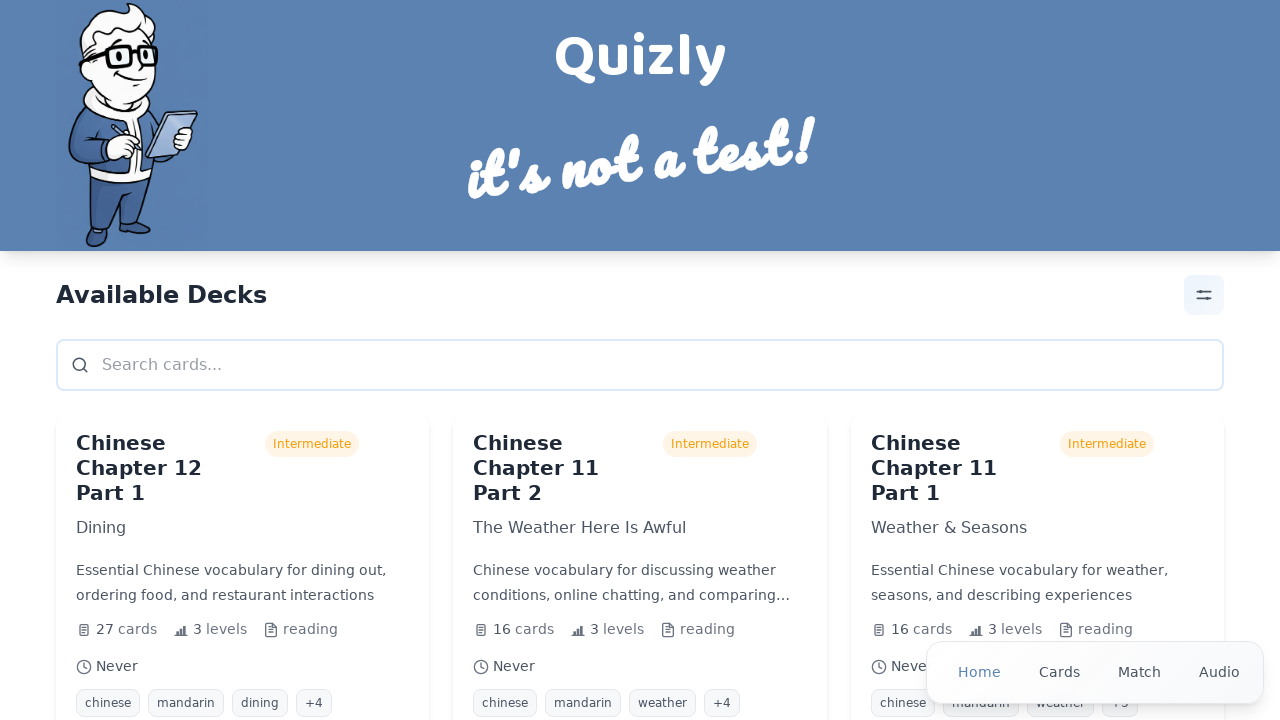

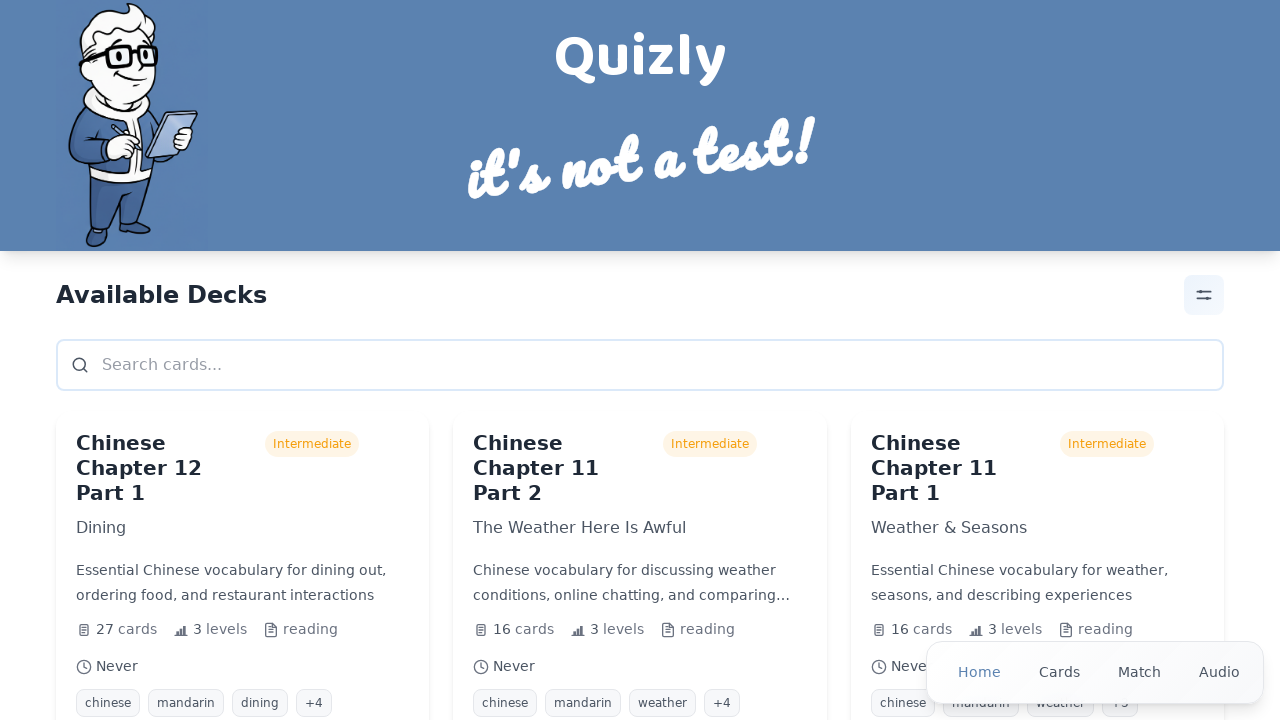